Tests a practice form by filling in a name field on the Tutorialspoint Selenium practice page

Starting URL: https://www.tutorialspoint.com/selenium/practice/selenium_automation_practice.php

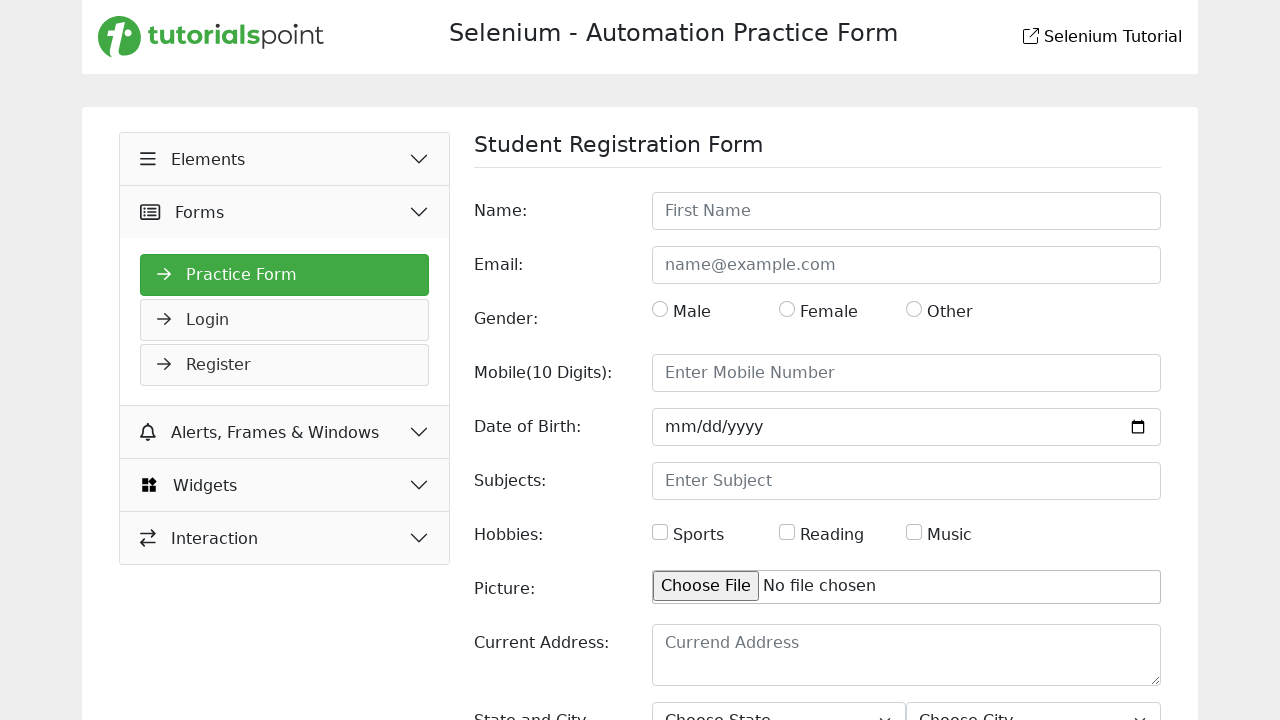

Filled name field with 'Jenda' on the Tutorialspoint Selenium practice form on #name
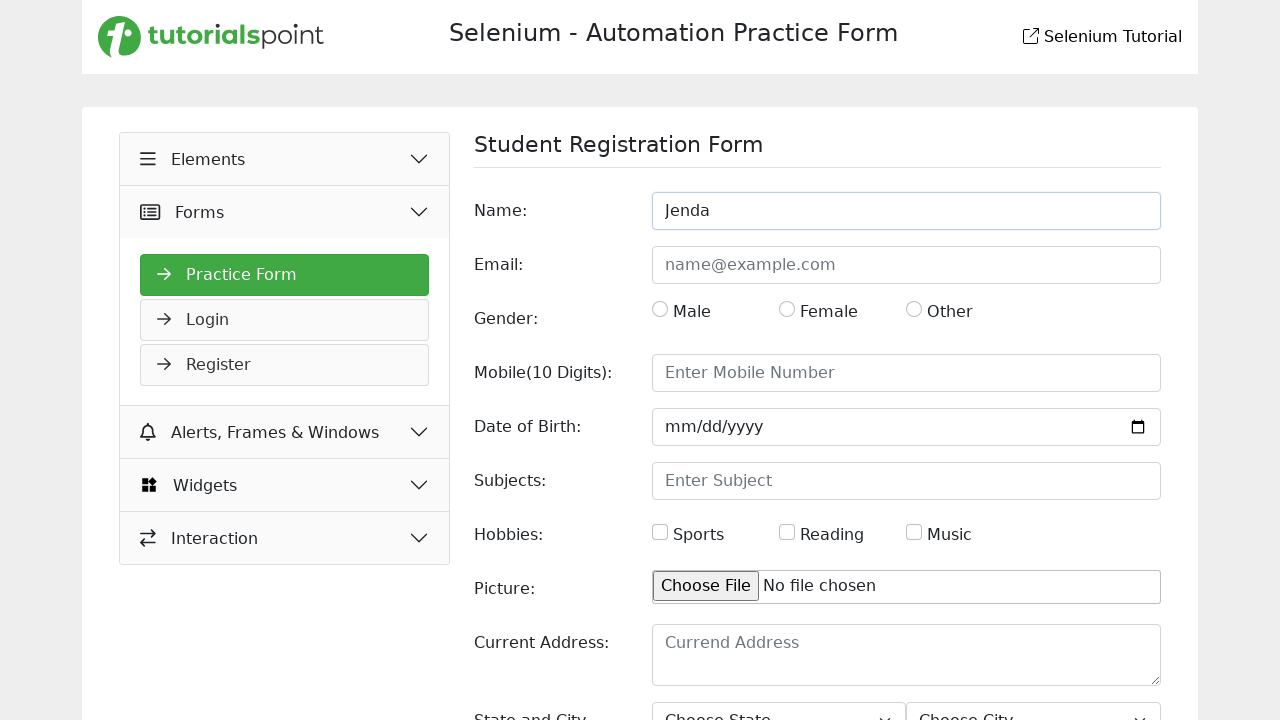

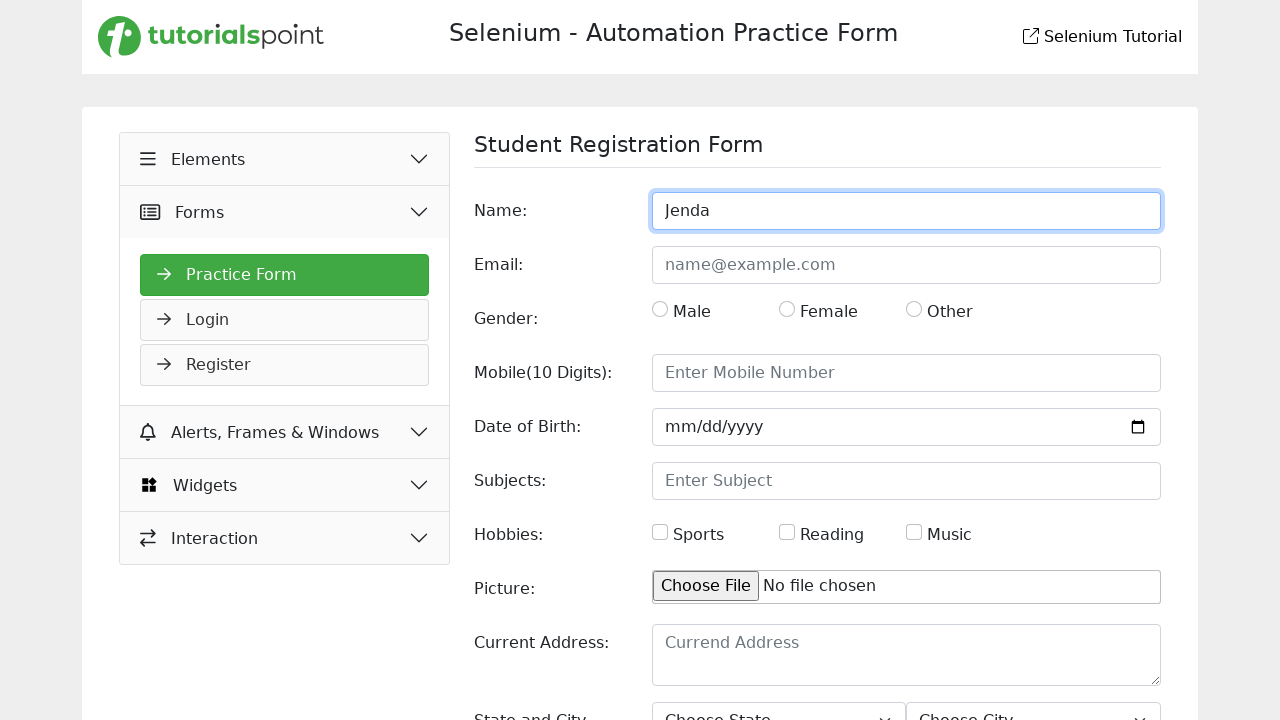